Tests a registration form by filling in first name, last name, and email fields, then submitting and verifying the success message

Starting URL: http://suninjuly.github.io/registration1.html

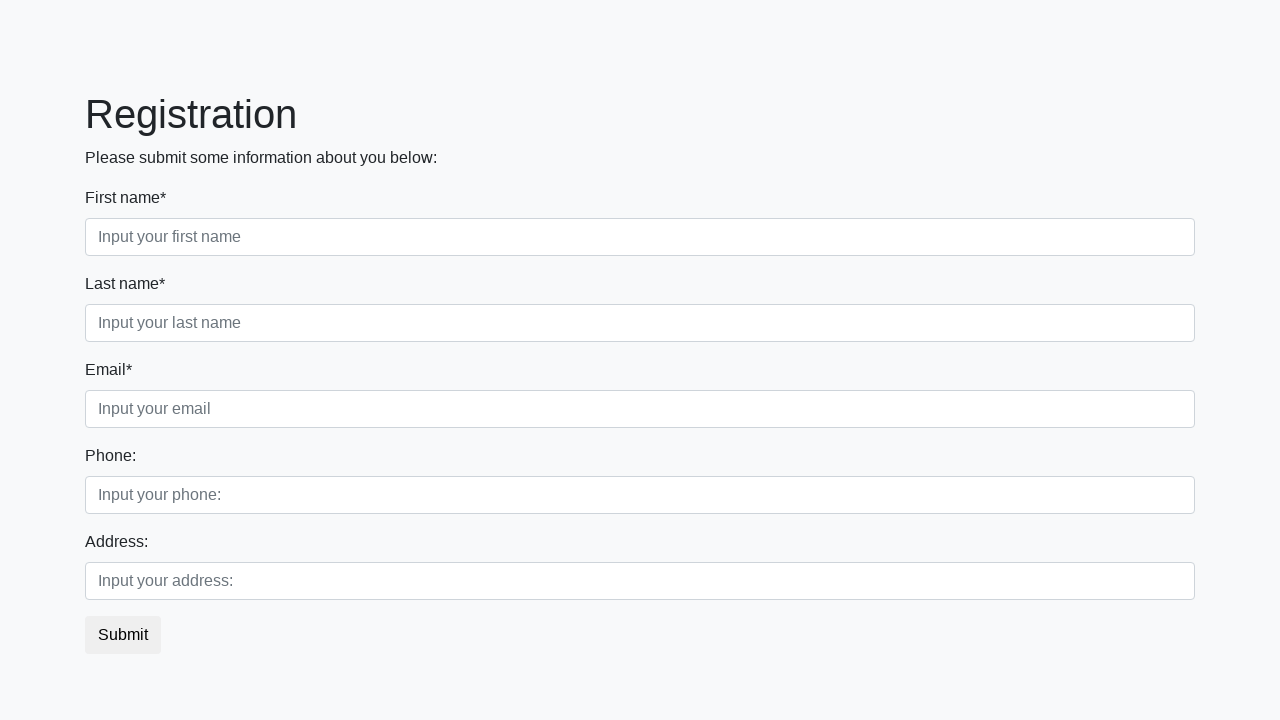

Filled first name field with 'Marcus' on div.first_block input.form-control.first
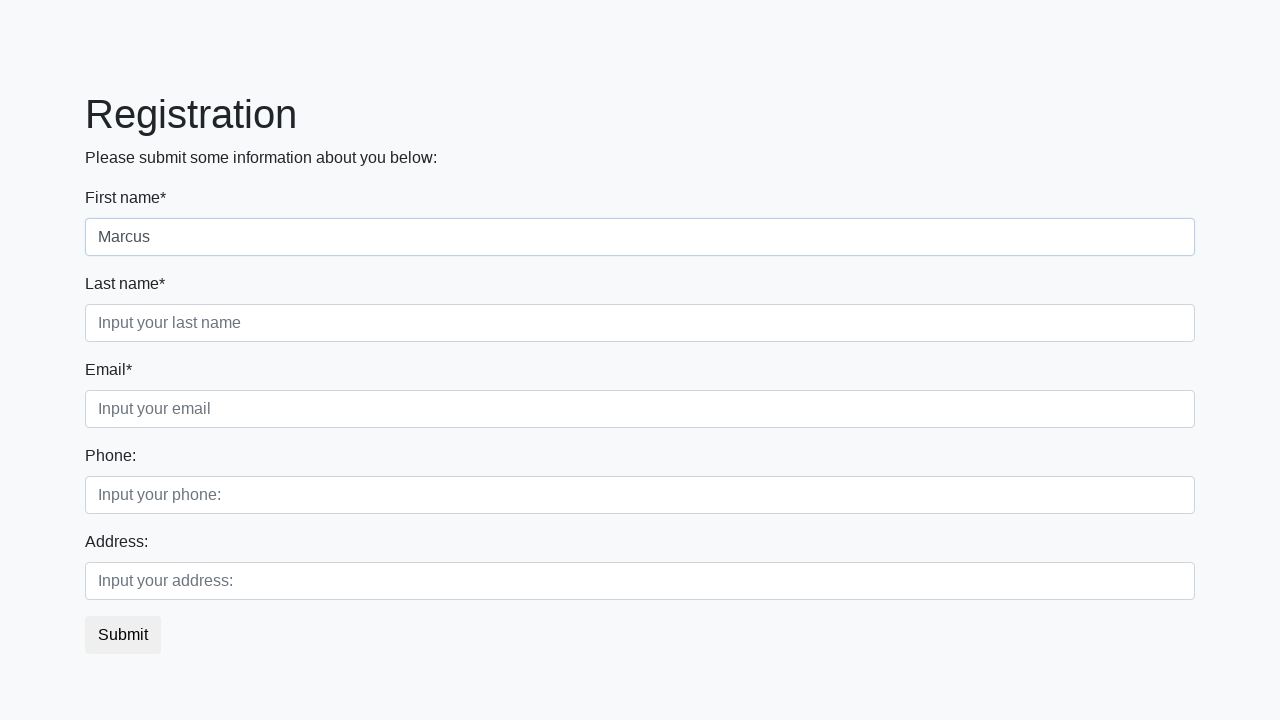

Filled last name field with 'Thompson' on div.first_block input.form-control.second
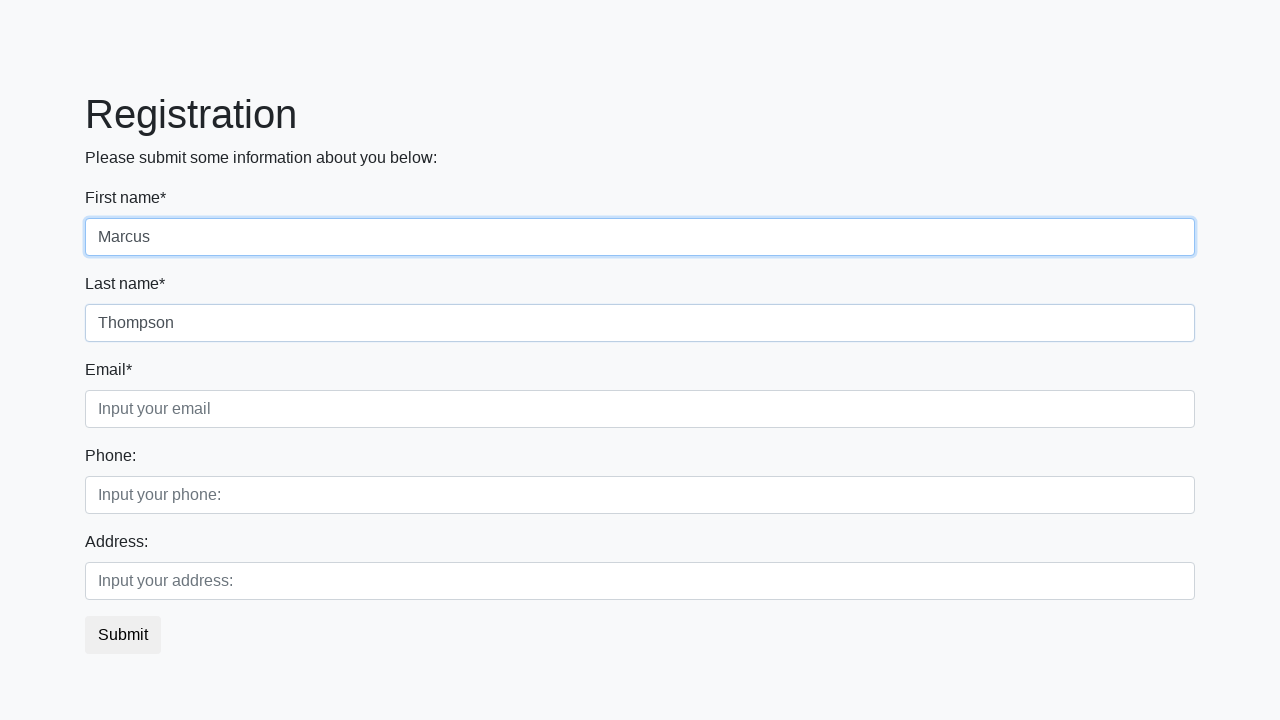

Filled email field with 'marcus.thompson@example.com' on div.first_block input.form-control.third
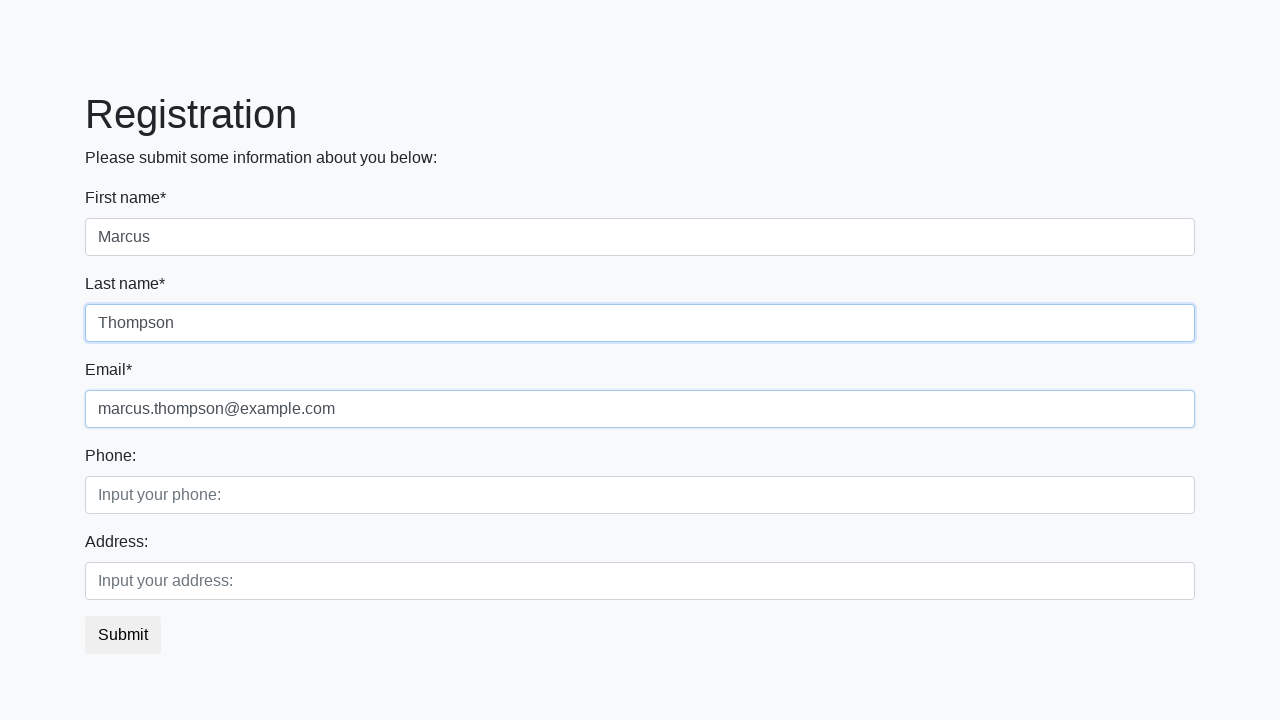

Clicked submit button at (123, 635) on button.btn
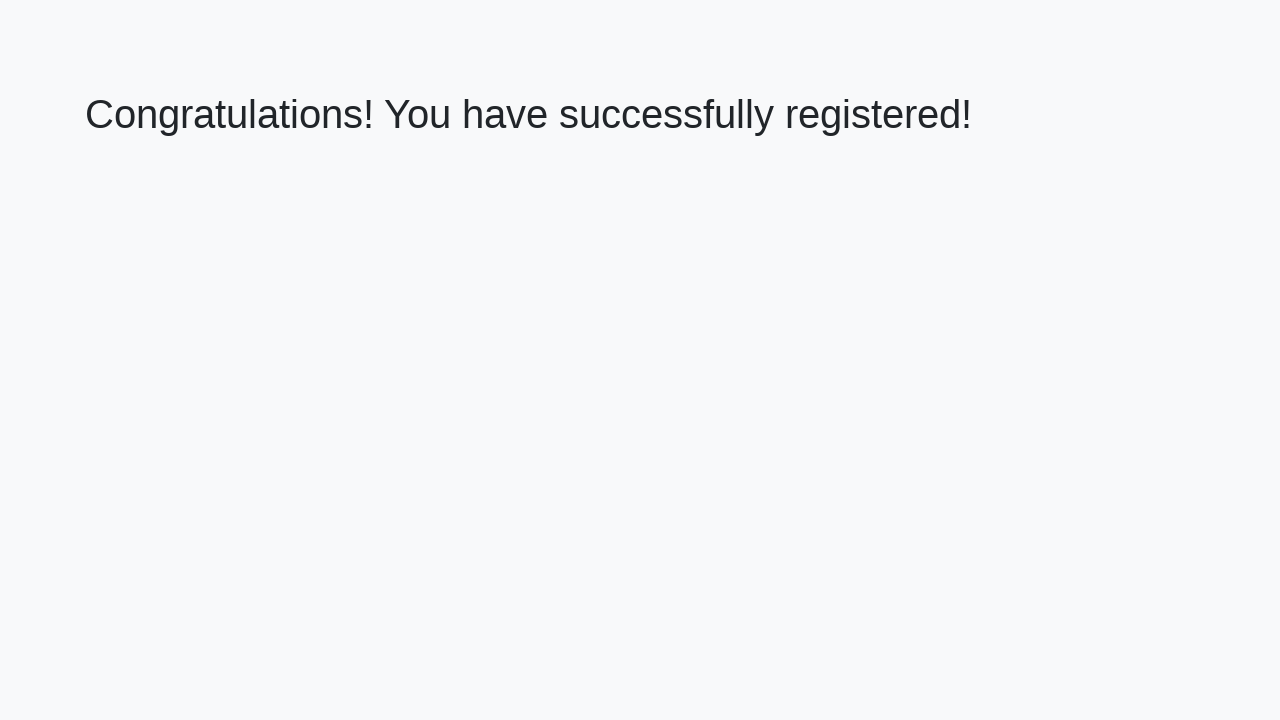

Success message h1 element loaded
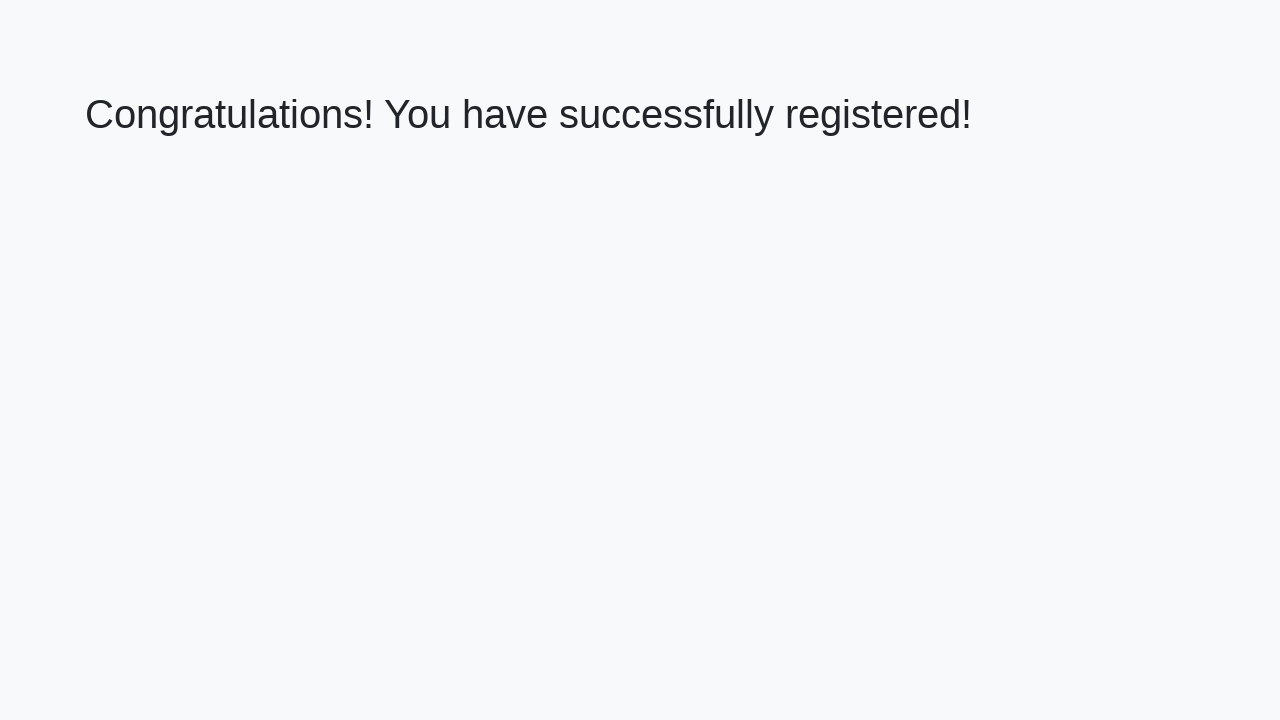

Retrieved success message text: 'Congratulations! You have successfully registered!'
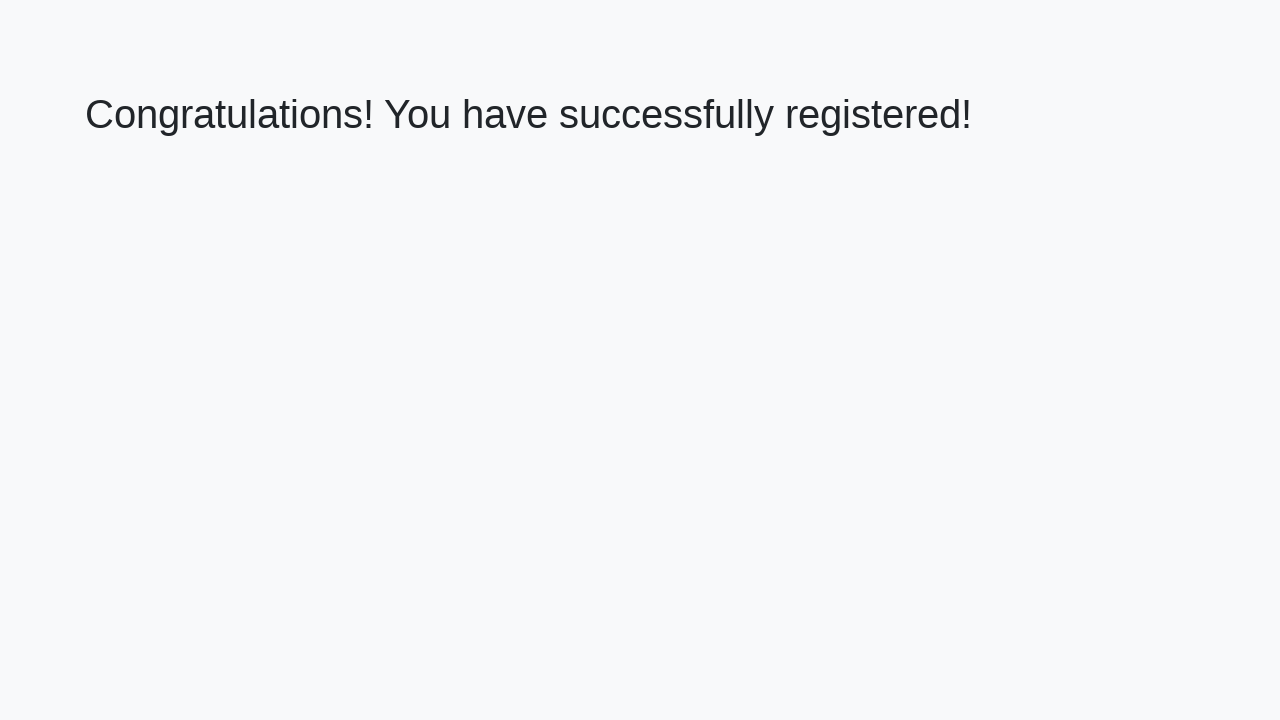

Assertion passed: success message verified
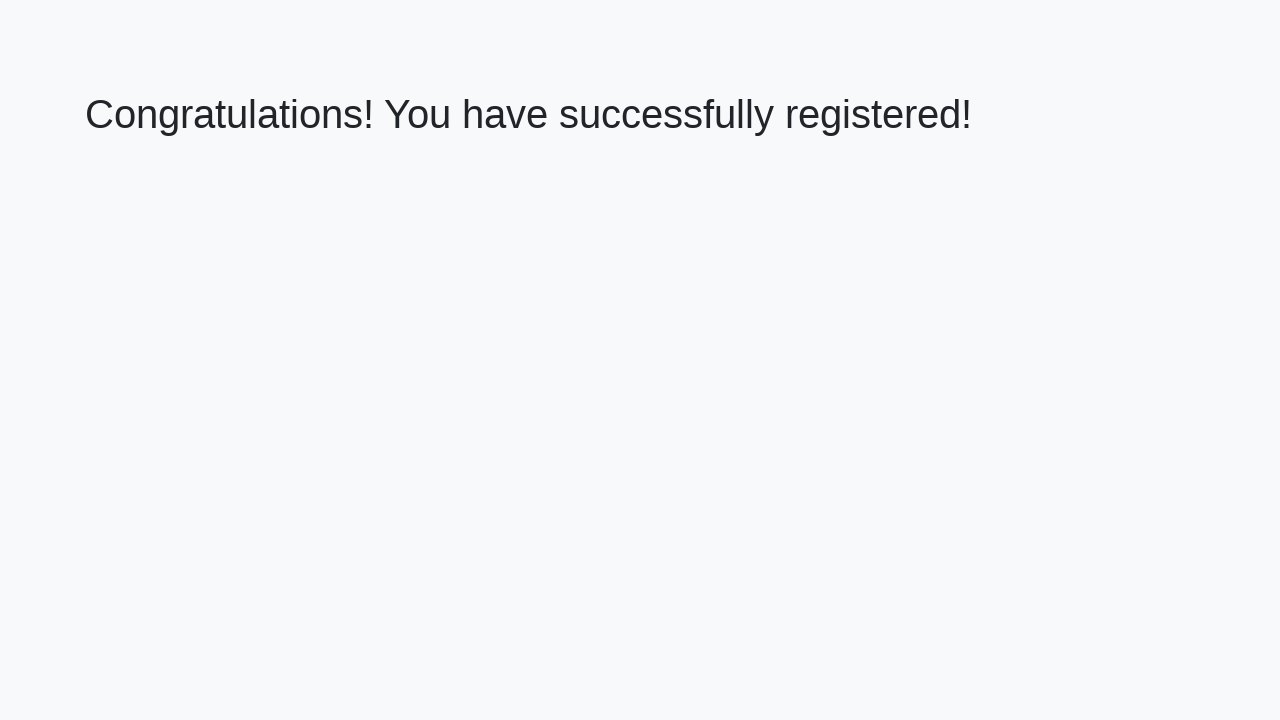

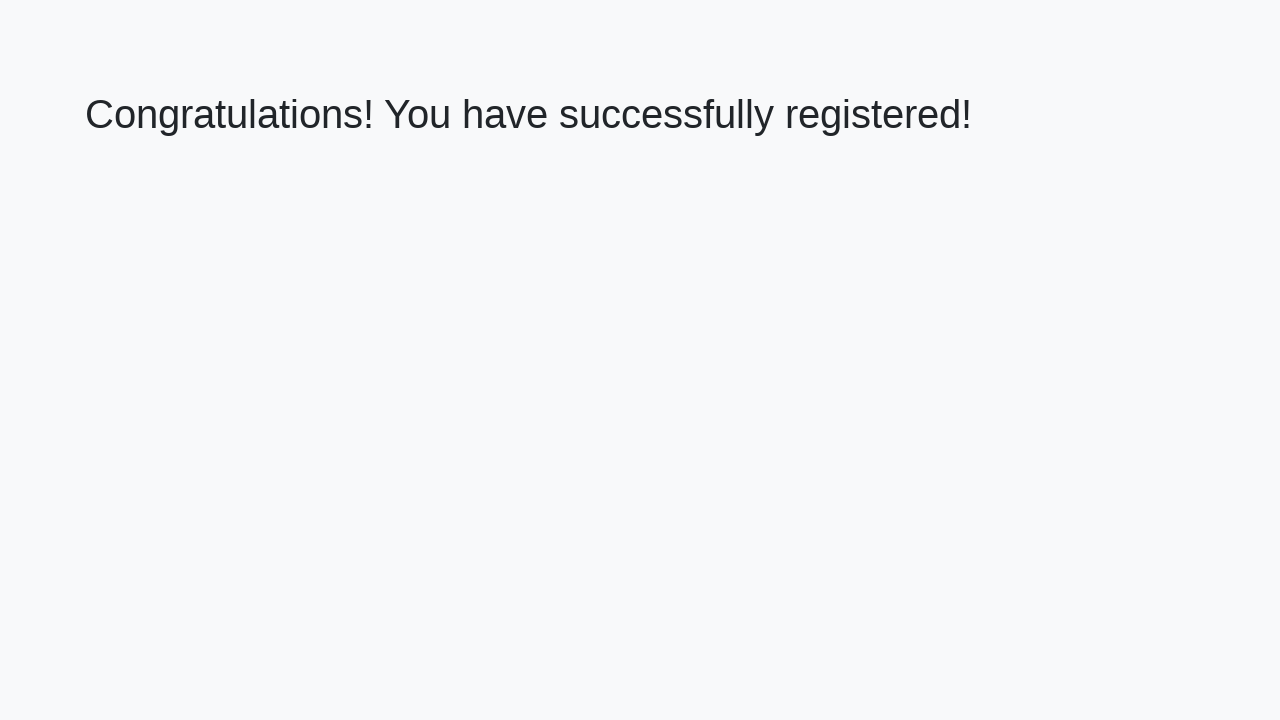